Tests clicking on the Mast & Harbour brand link and verifies navigation to that brand's products page

Starting URL: https://automationexercise.com

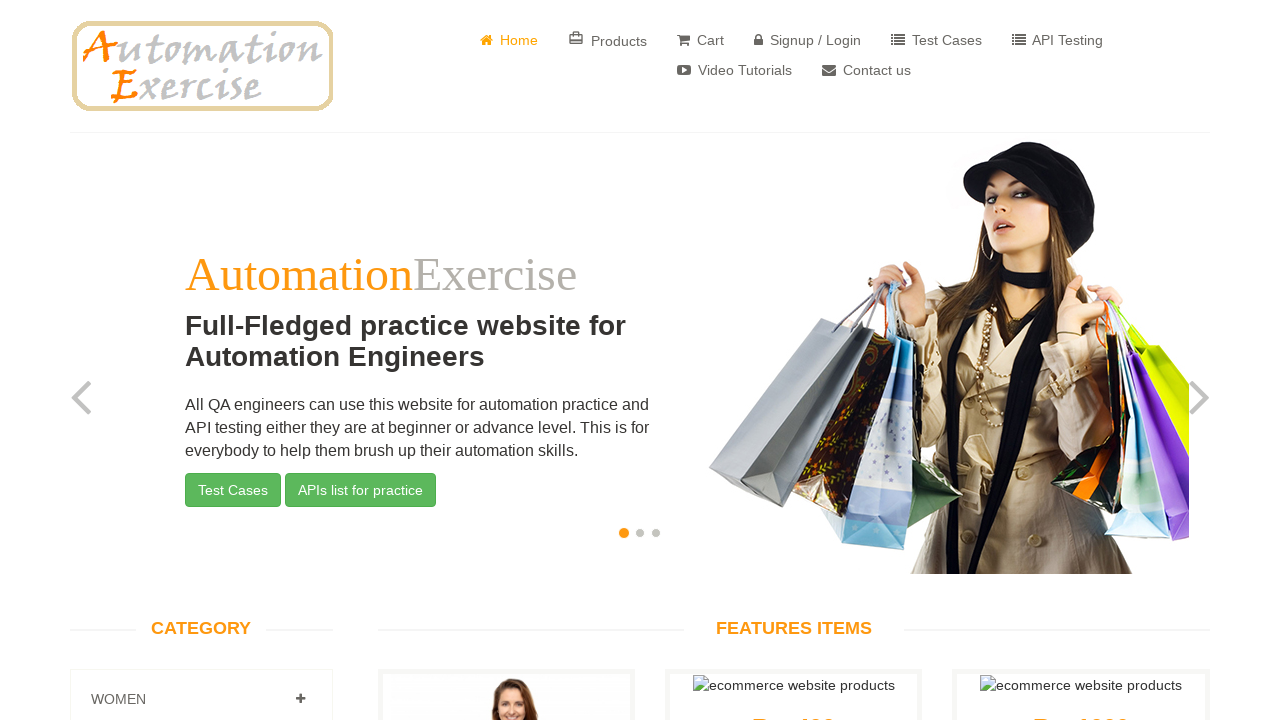

Scrolled to bottom of page to ensure Brands section is visible
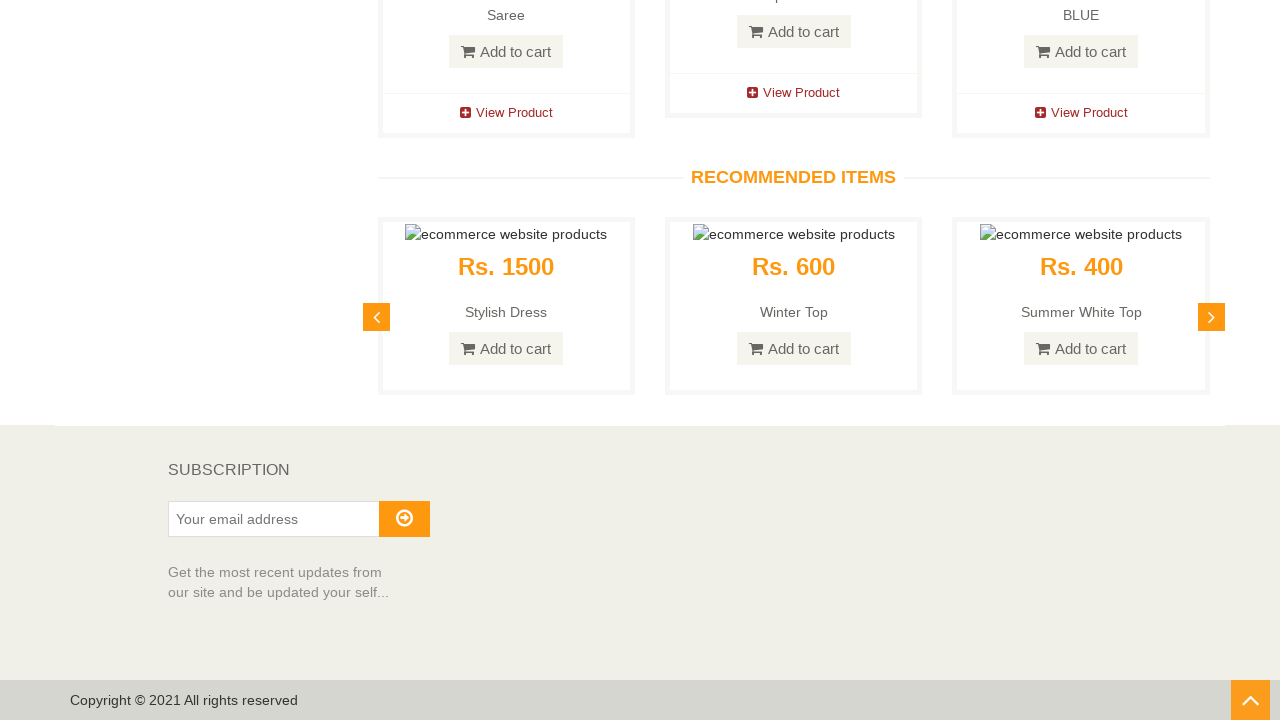

Clicked on Mast & Harbour brand link at (201, 360) on xpath=//a[contains(@href, 'Mast') and contains(@href, 'Harbour')]
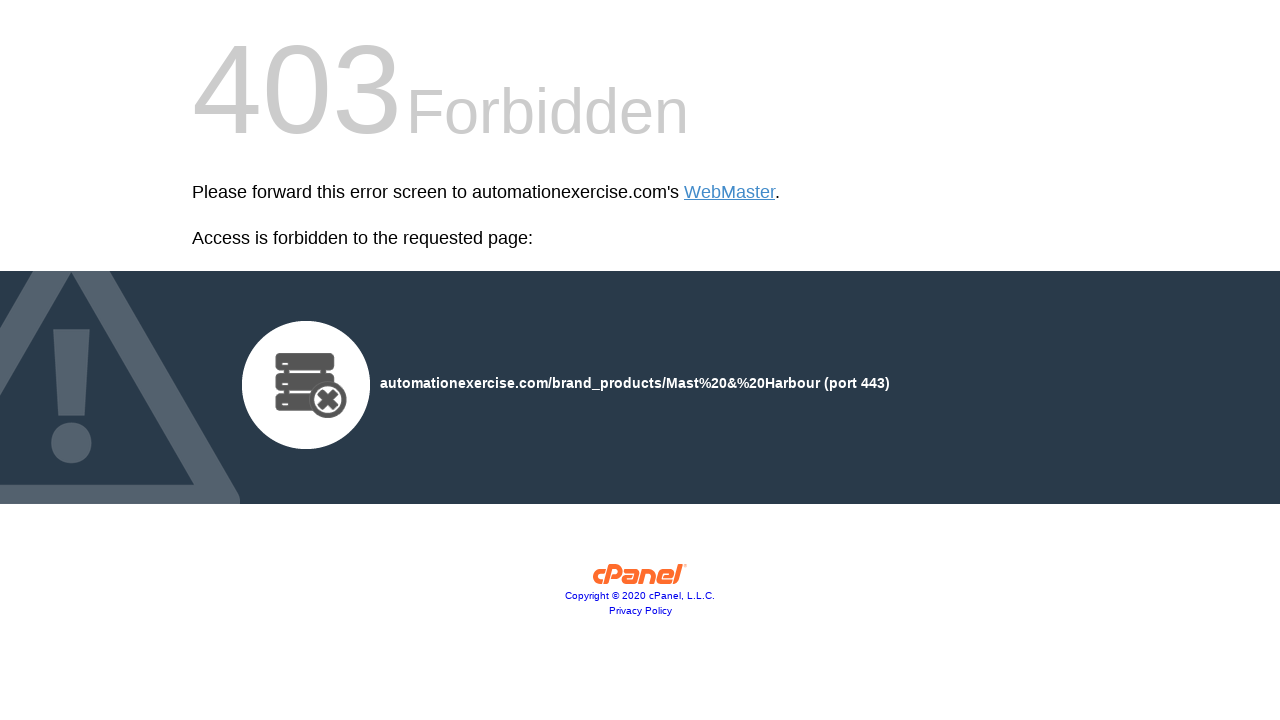

Waited for navigation to Mast & Harbour products page
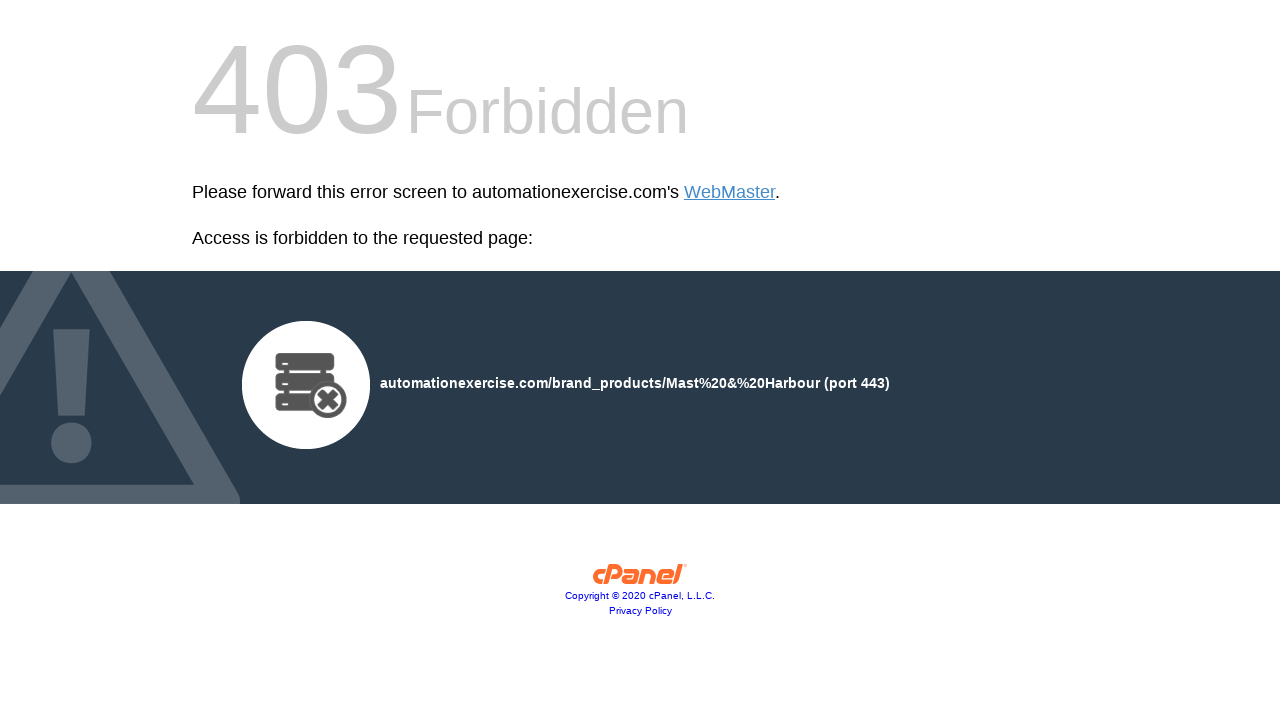

Verified that URL contains '/brand_products/Mast' - navigation successful
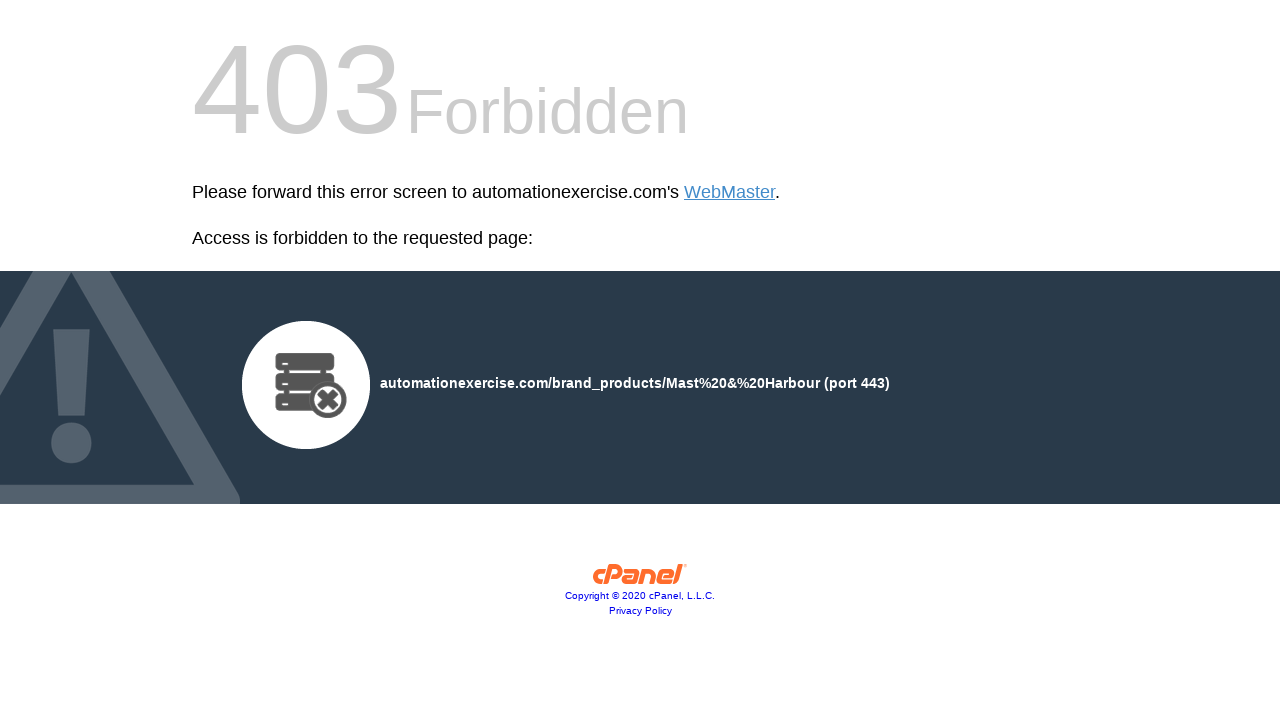

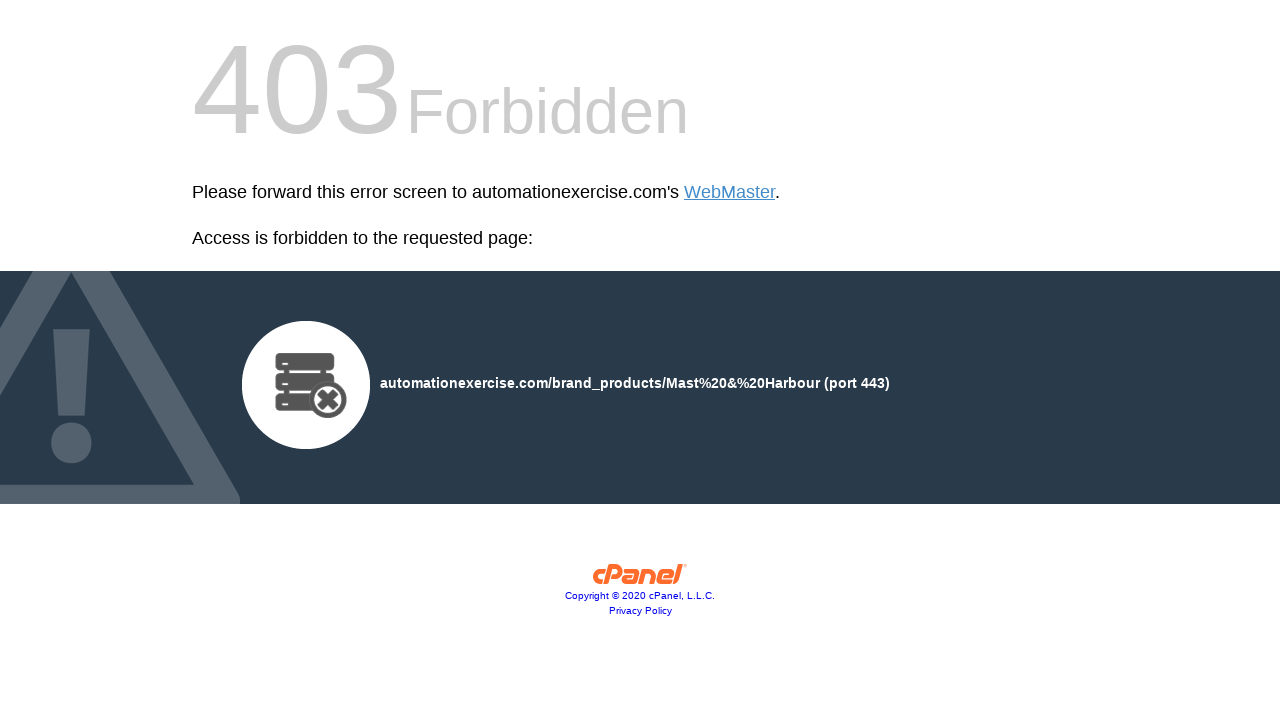